Demonstrates browser navigational commands by visiting two different websites, then using back, forward, and refresh navigation actions.

Starting URL: https://demo.nopcommerce.com/

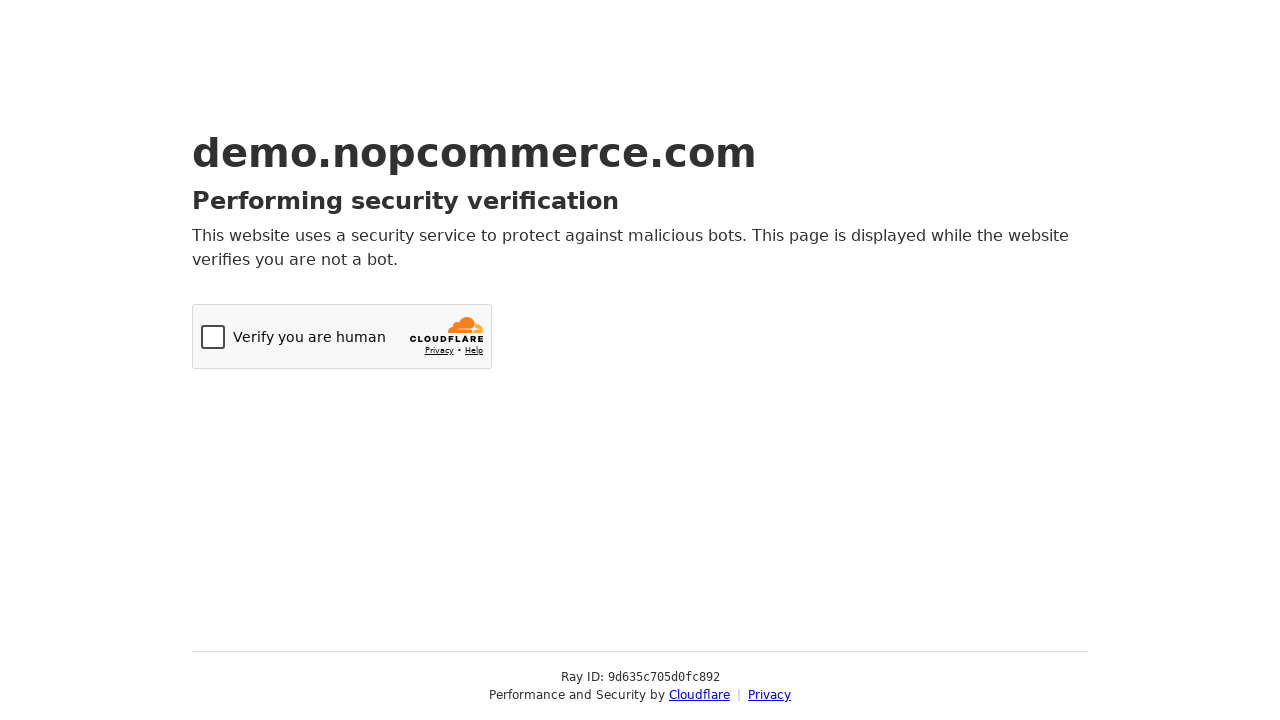

Navigated to OrangeHRM login page
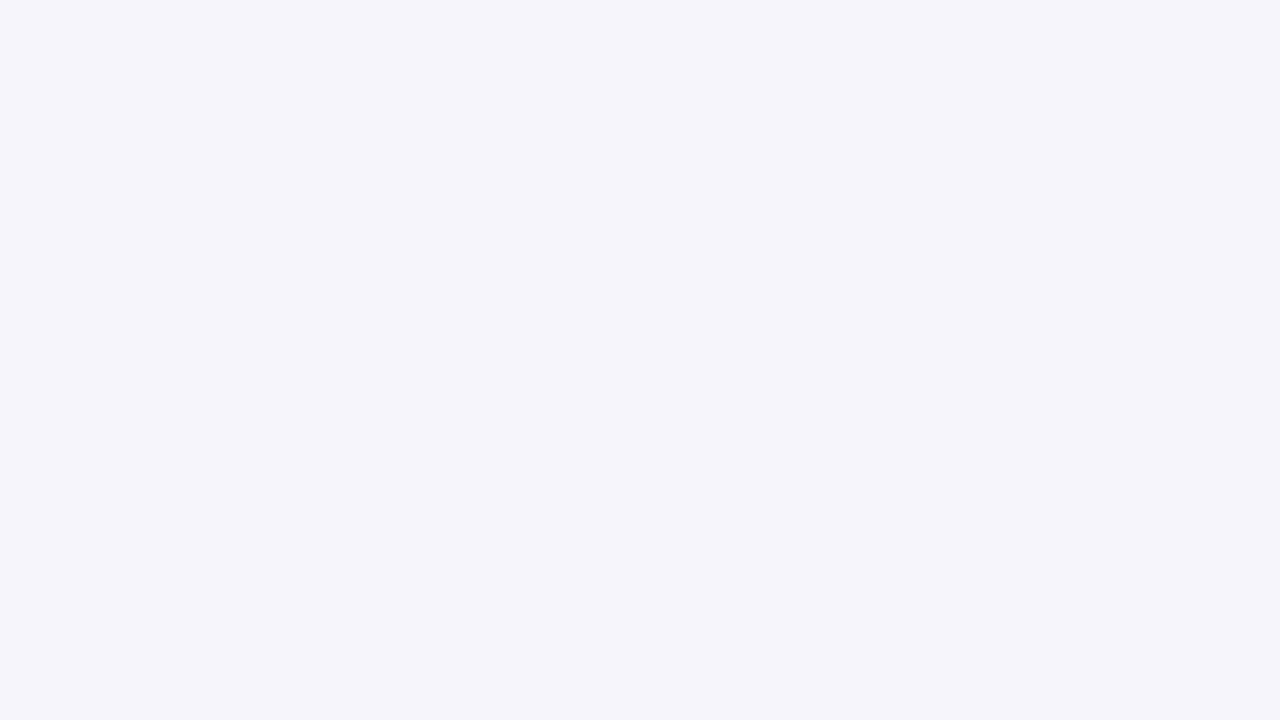

Navigated back to nopcommerce demo page
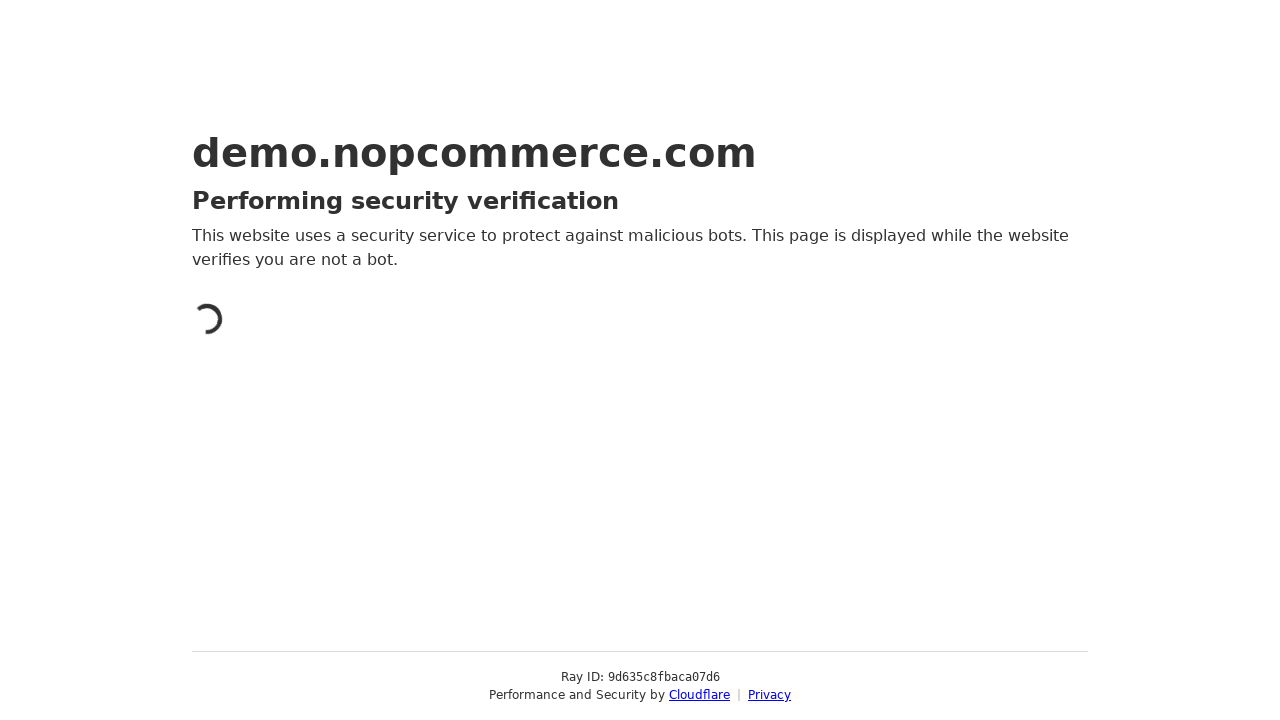

Verified current URL: https://demo.nopcommerce.com/
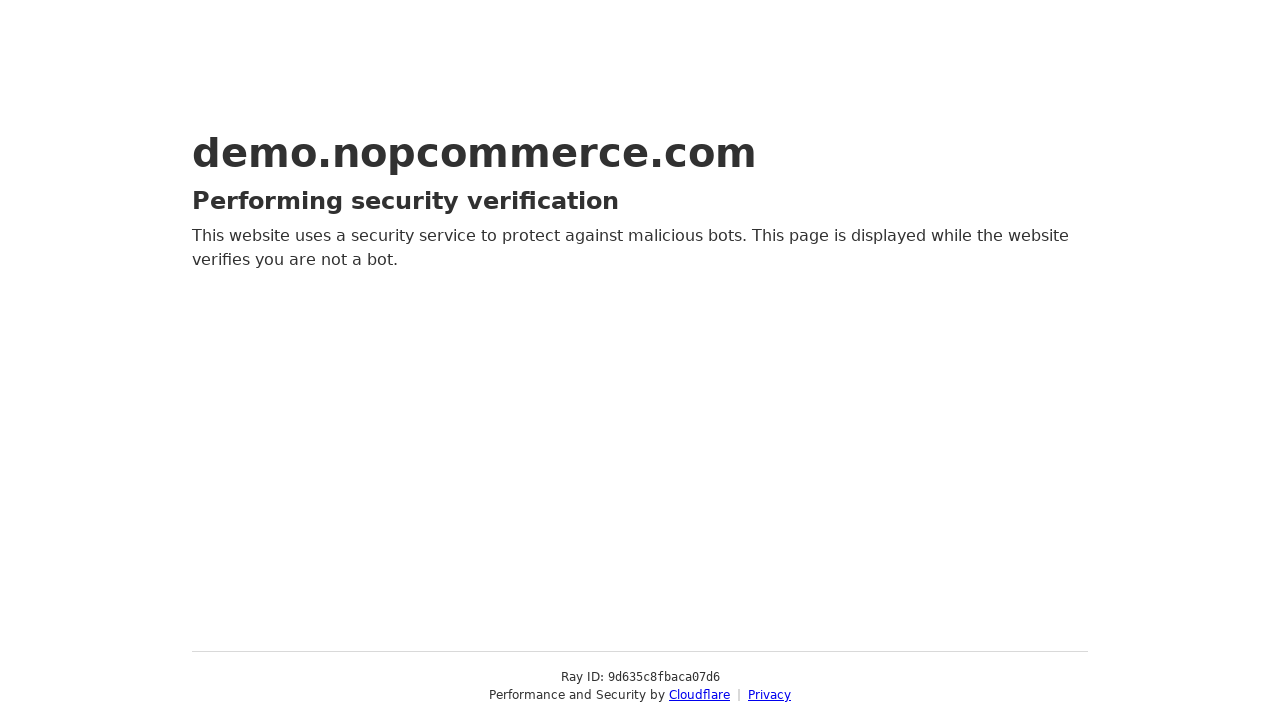

Navigated forward to OrangeHRM login page
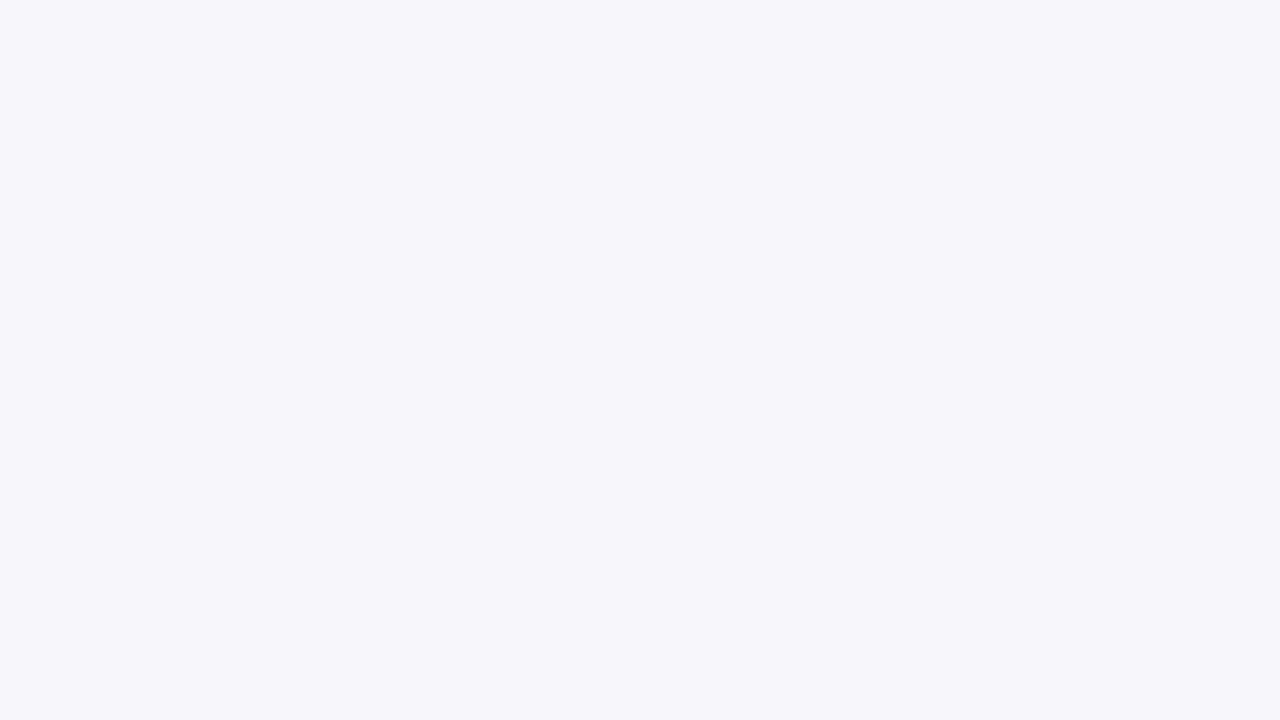

Verified current URL: https://opensource-demo.orangehrmlive.com/web/index.php/auth/login
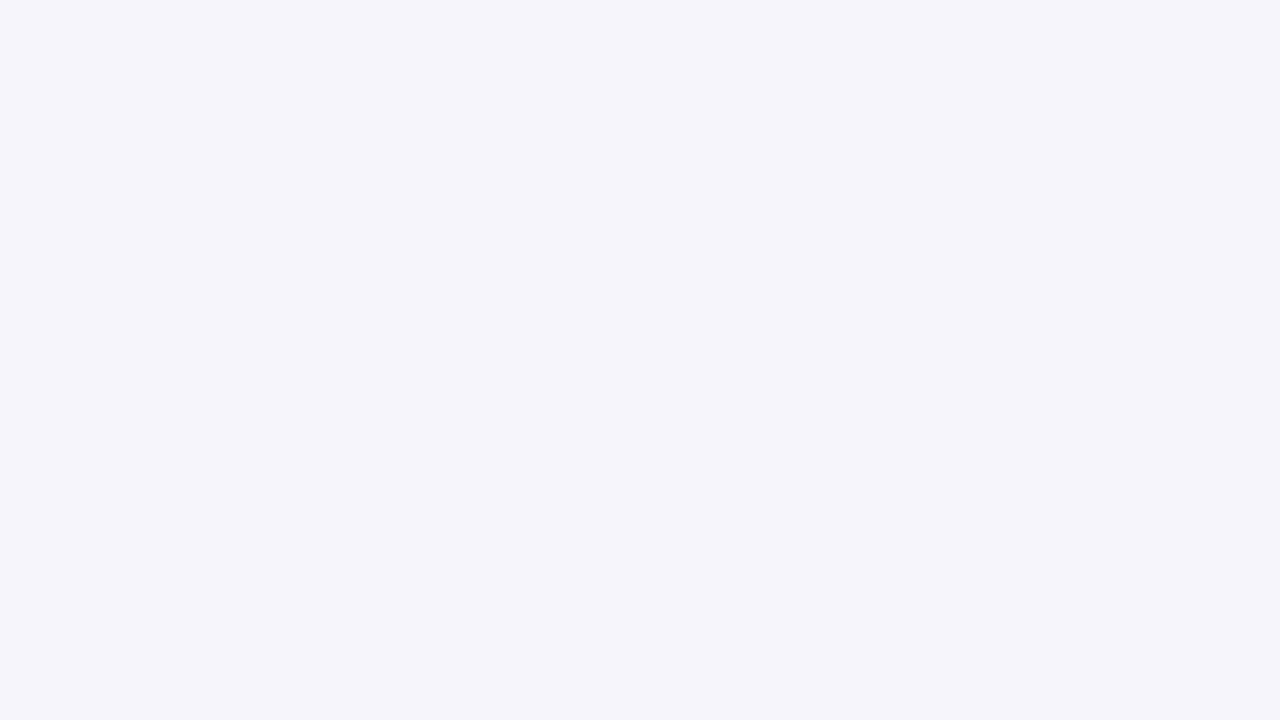

Refreshed the current OrangeHRM page
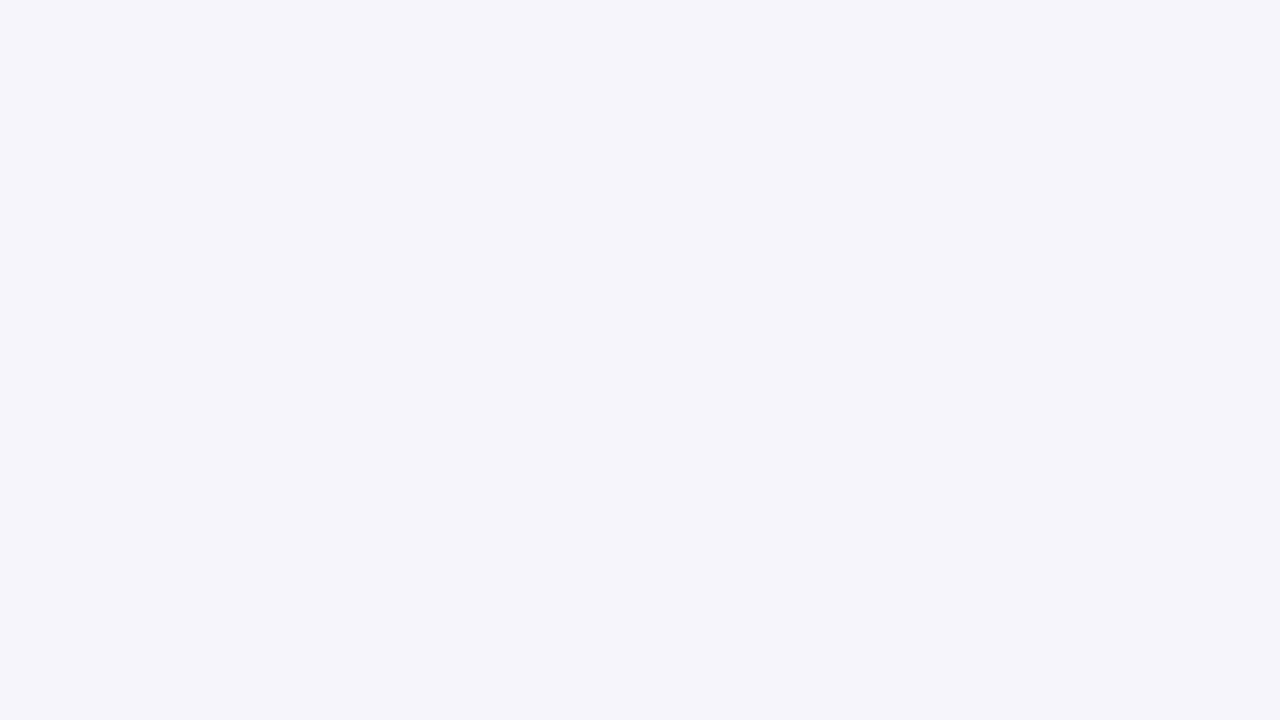

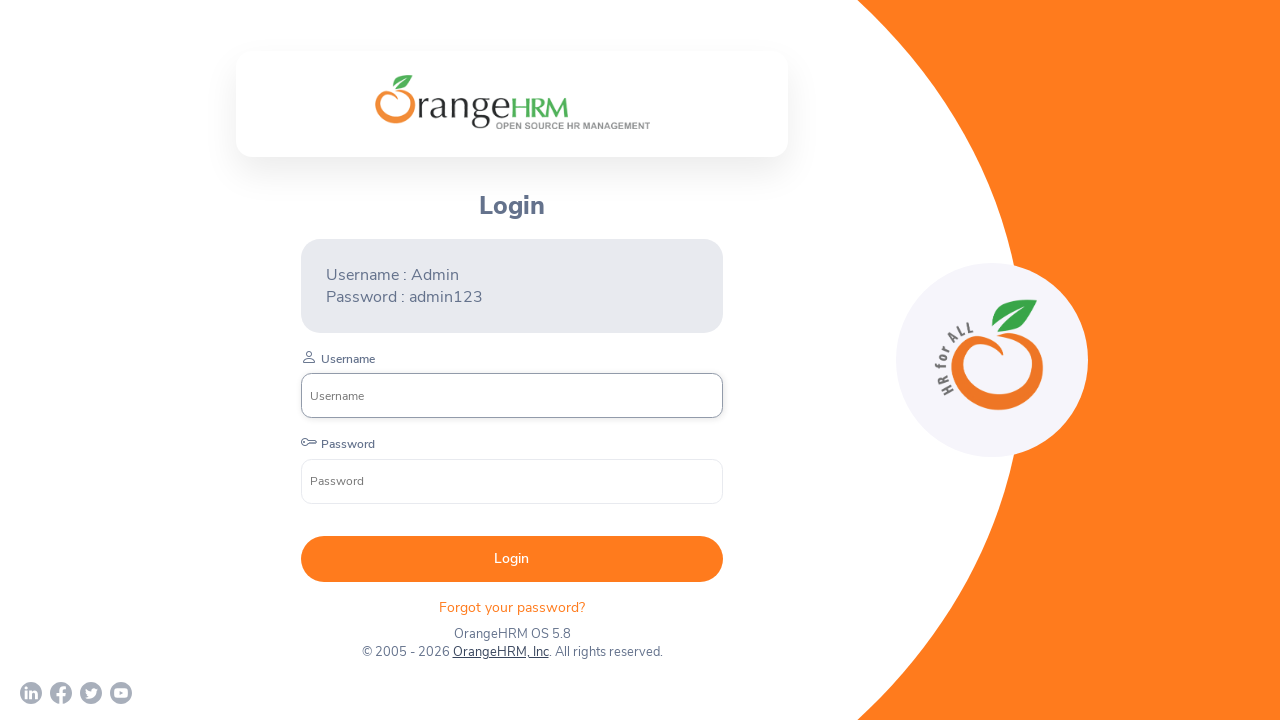